Tests a simple form interaction by clicking the submit button on a GitHub Pages hosted form page.

Starting URL: http://suninjuly.github.io/simple_form_find_task.html

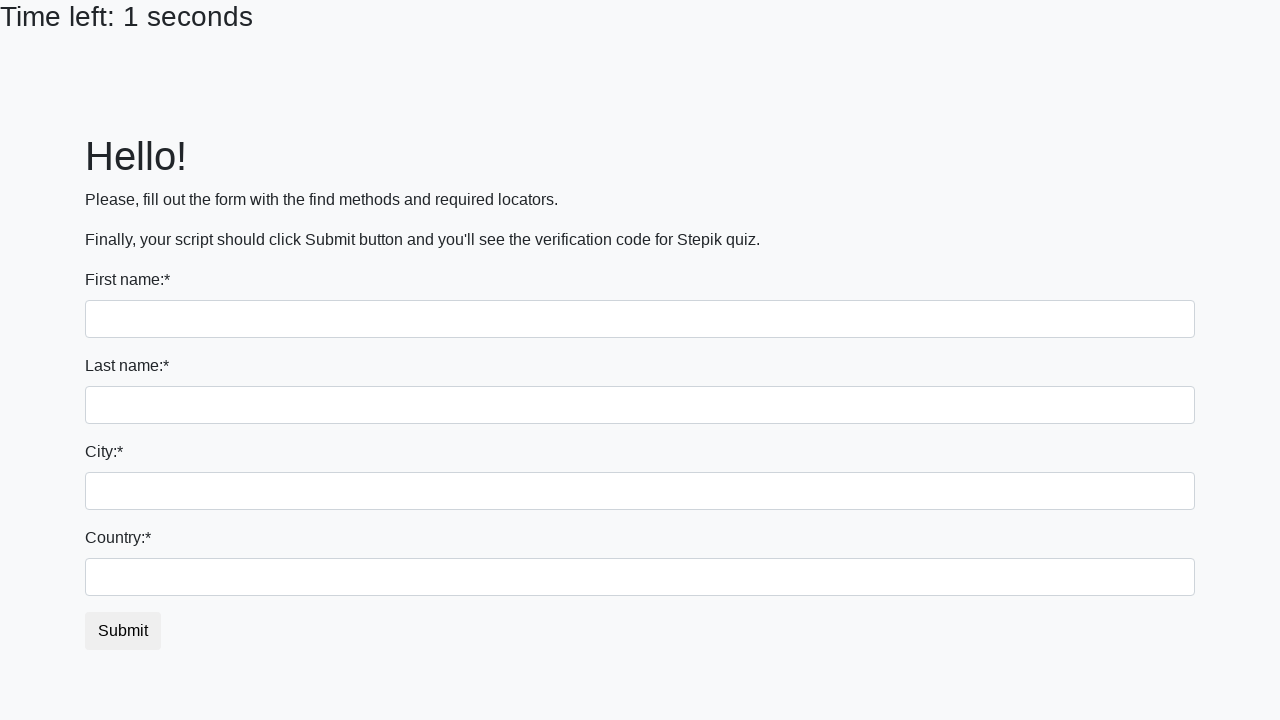

Clicked the submit button on the simple form at (123, 631) on #submit_button
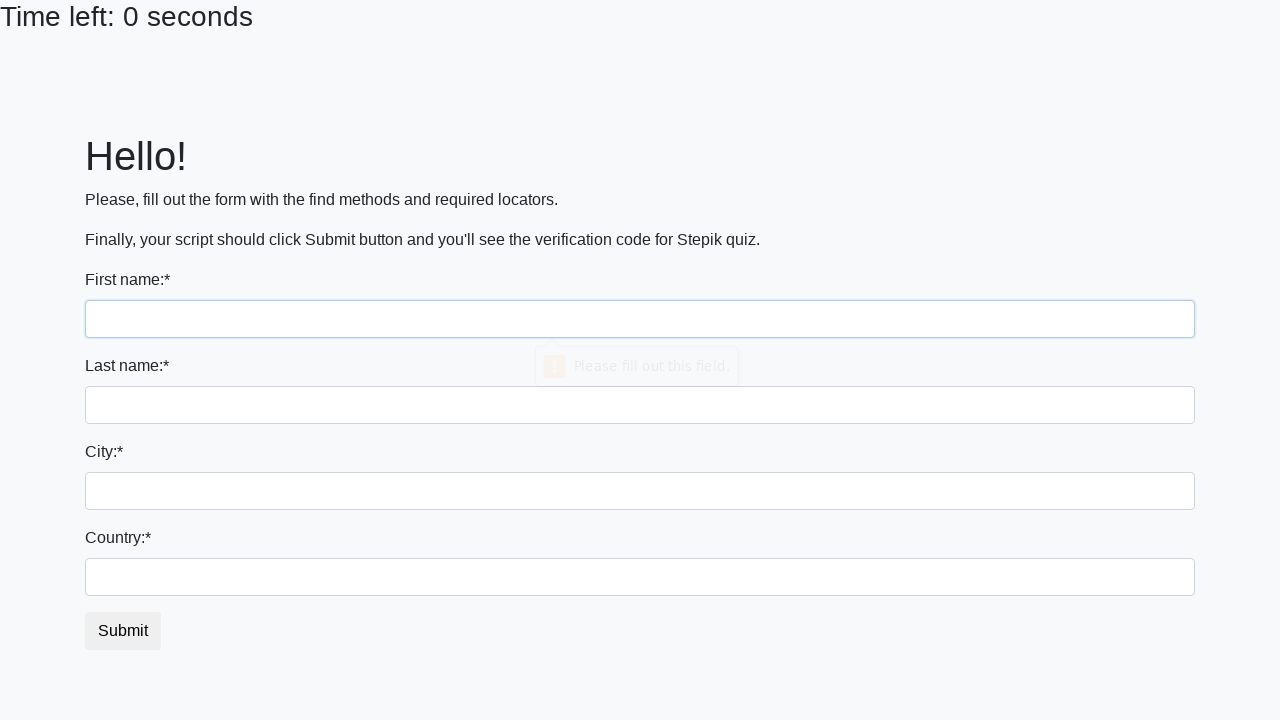

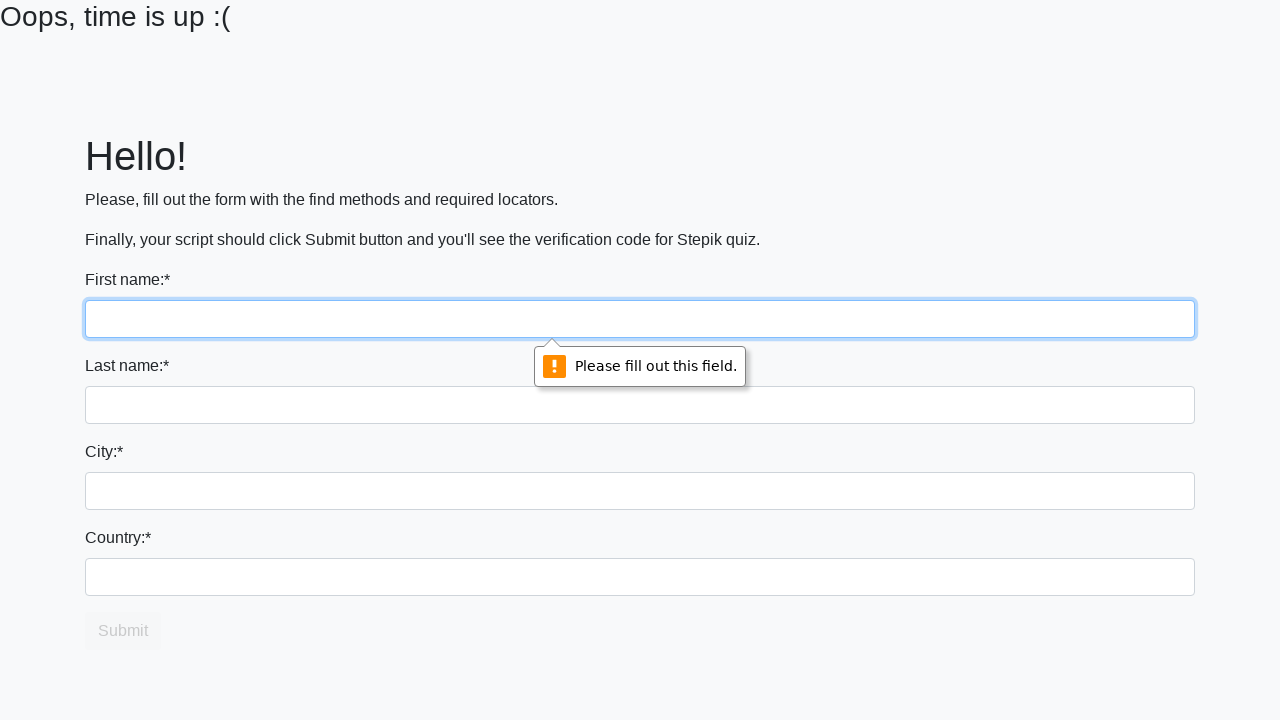